Tests the ParaBank registration form by filling out all required fields including personal information and account details, then submitting the form

Starting URL: https://parabank.parasoft.com/parabank/register.htm

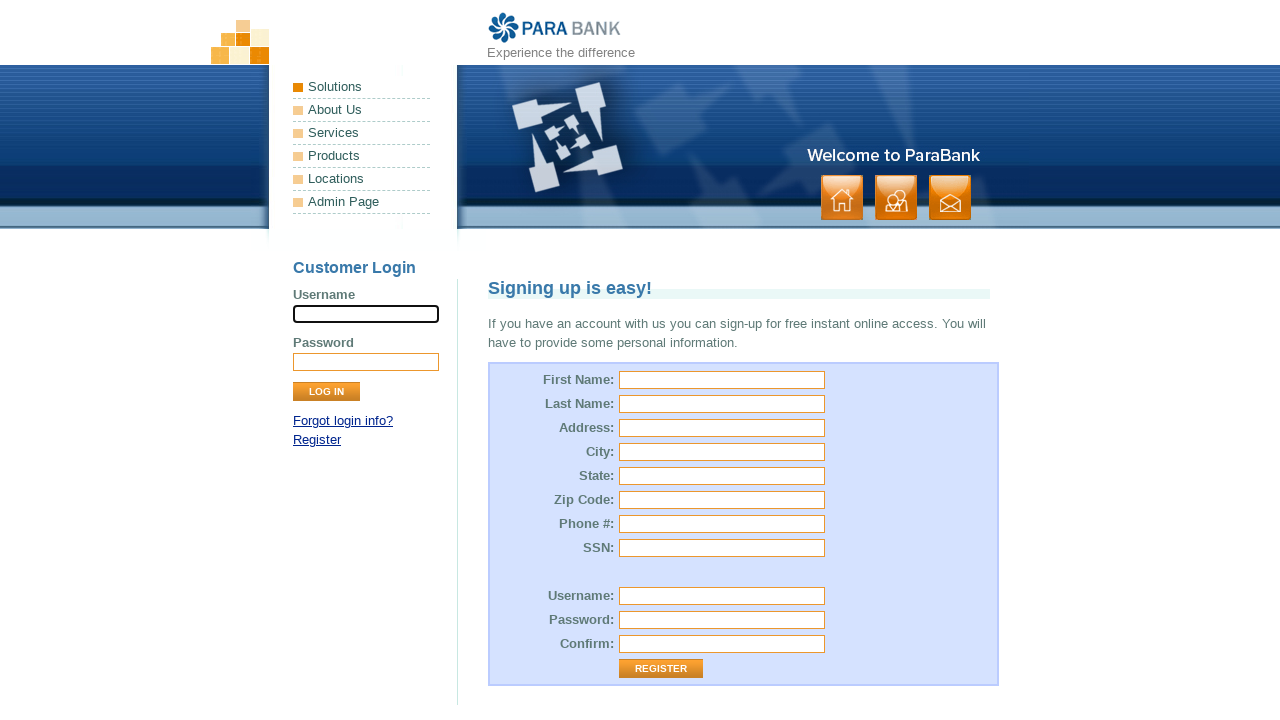

Filled first name field with 'Jack' on input[name='customer.firstName']
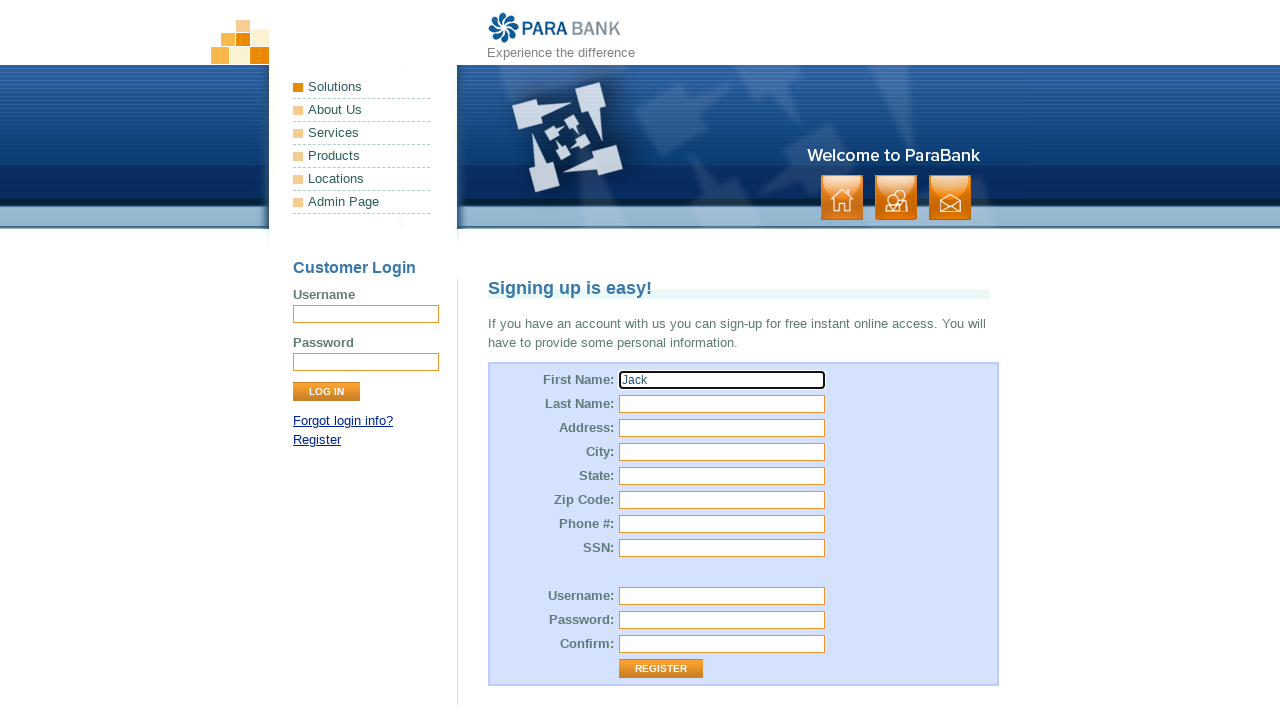

Filled last name field with 'Fox' on input#customer\.lastName
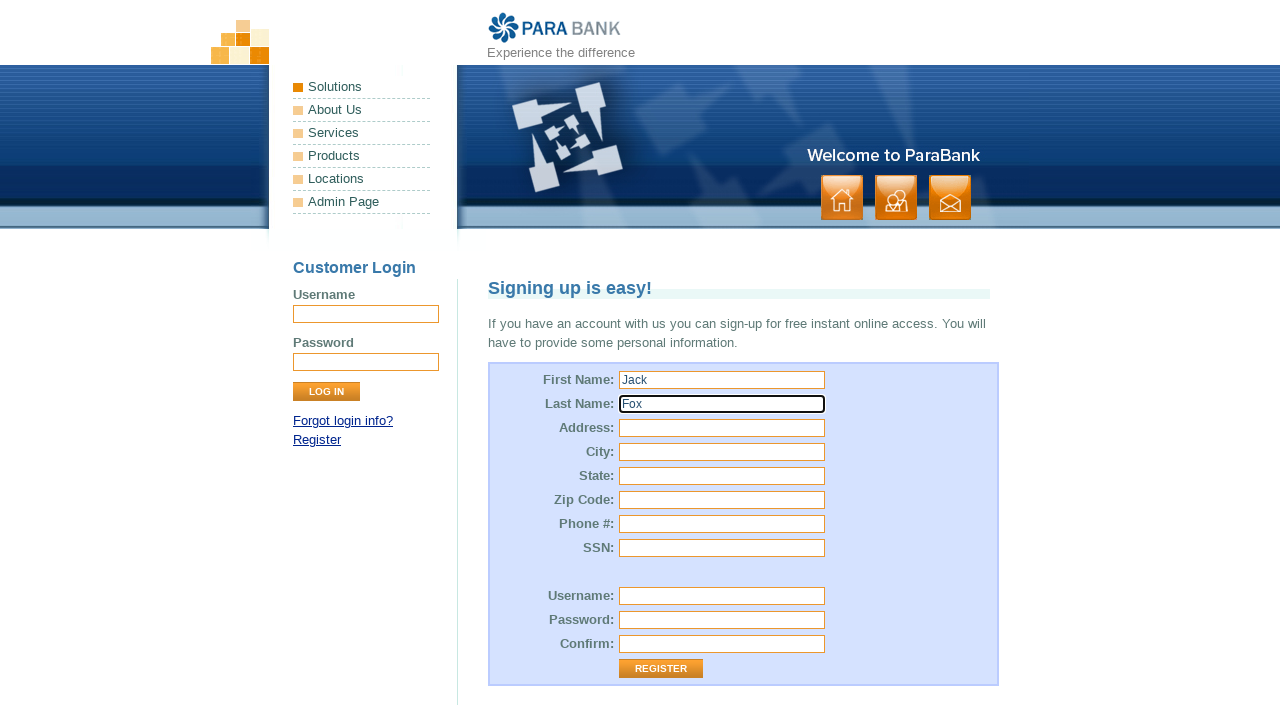

Filled street address with '165 Brown Street' on input[name='customer.address.street']
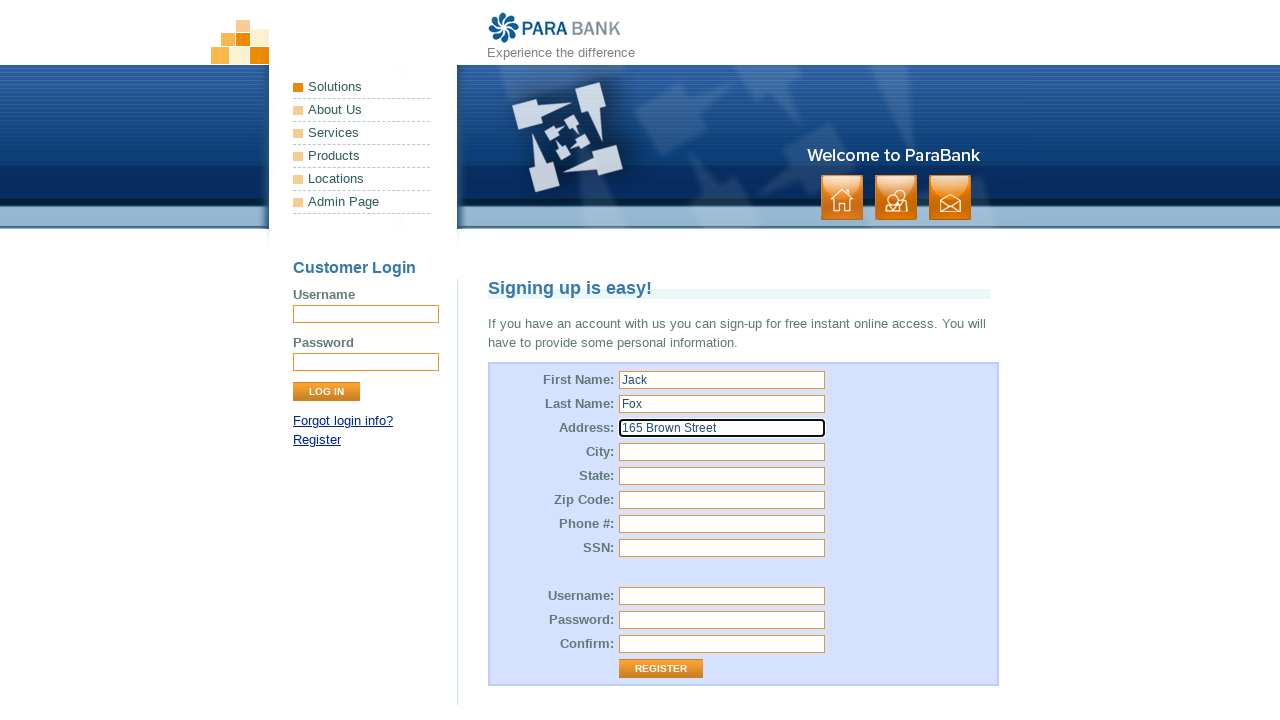

Filled city field with 'Brooklyn' on input#customer\.address\.city
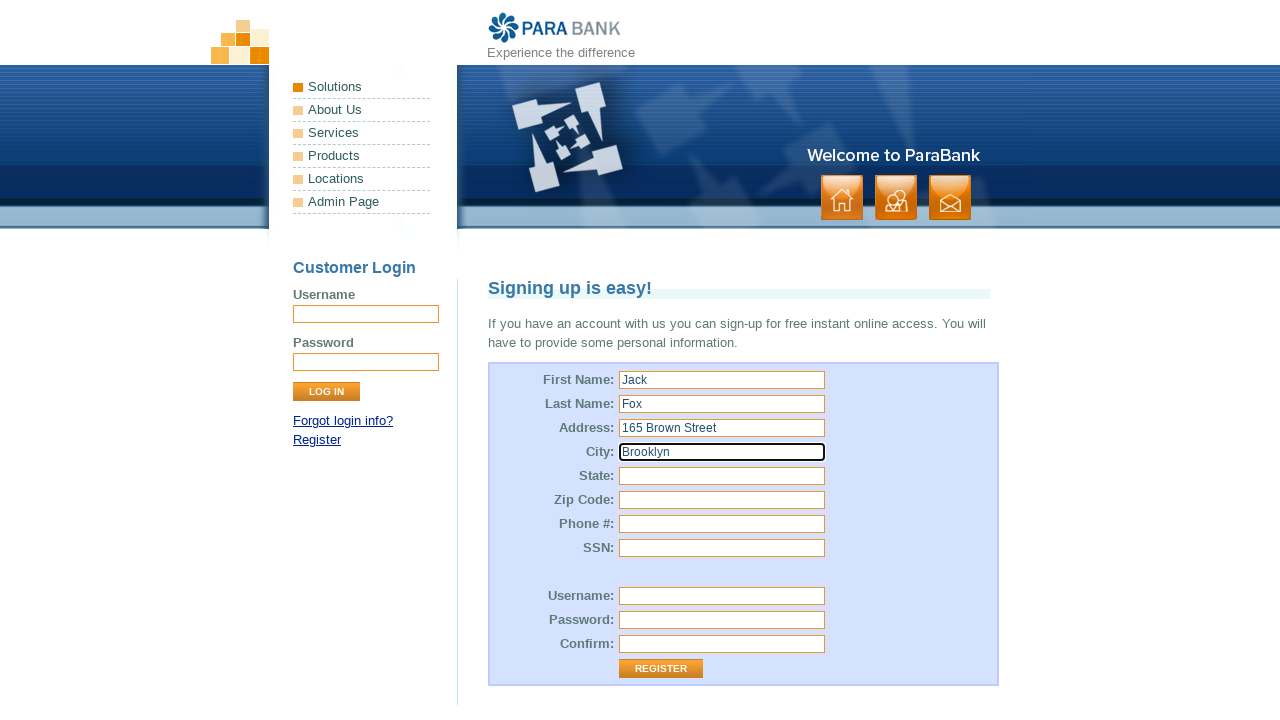

Filled state field with 'NY' on input[name='customer.address.state']
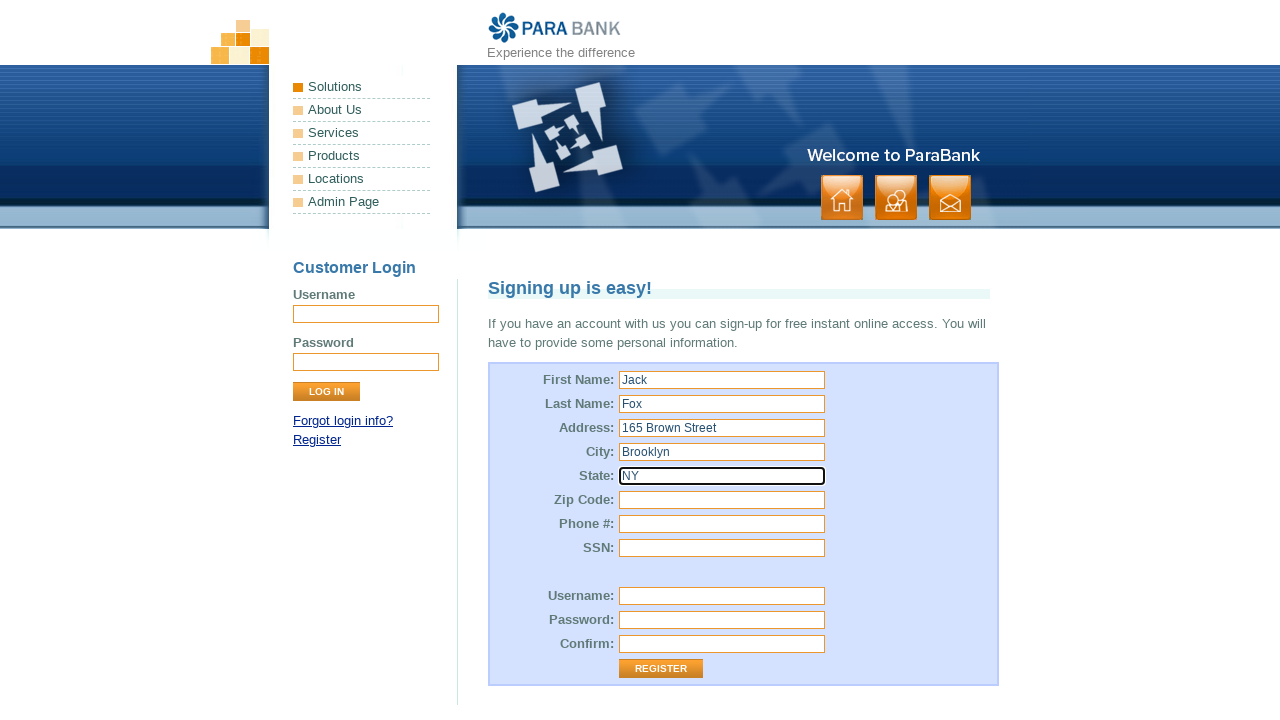

Filled zip code field with '11234' on input#customer\.address\.zipCode
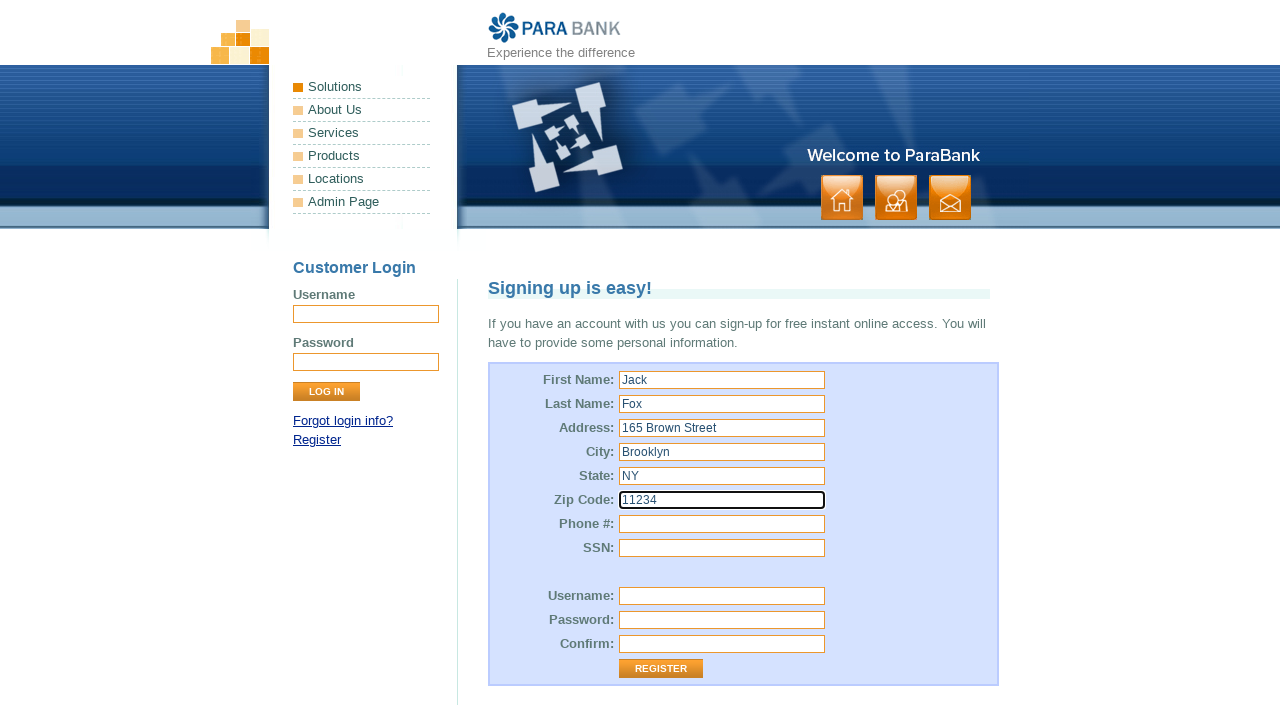

Filled phone number field with '1284720847' on input[name='customer.phoneNumber']
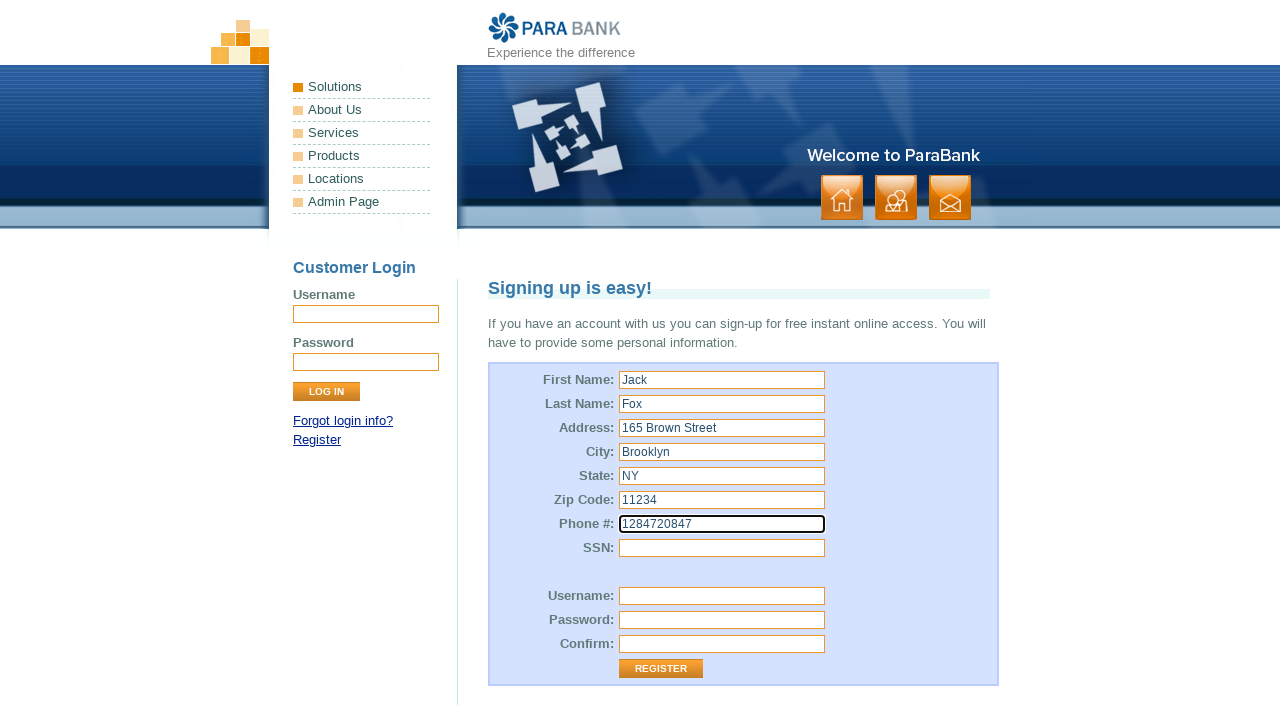

Filled SSN field with '1923-37-89' on input#customer\.ssn
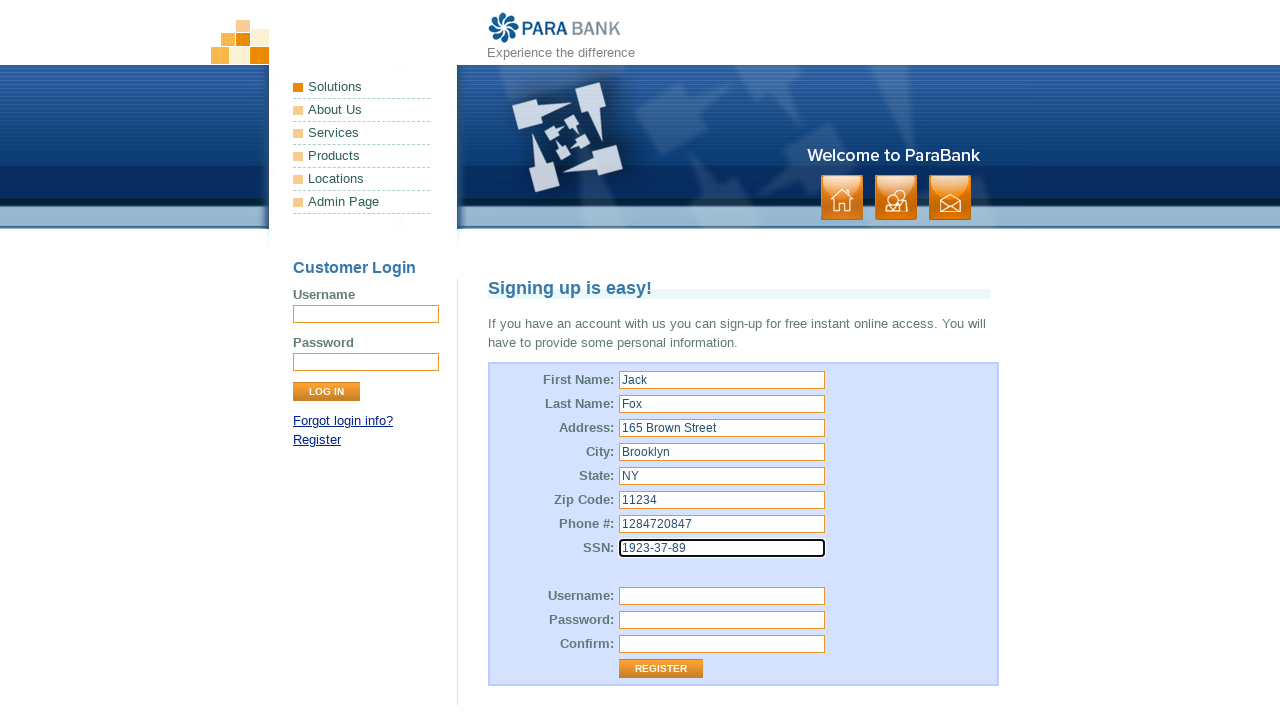

Filled username field with 'johnsmith@gmail.com' on input[name='customer.username']
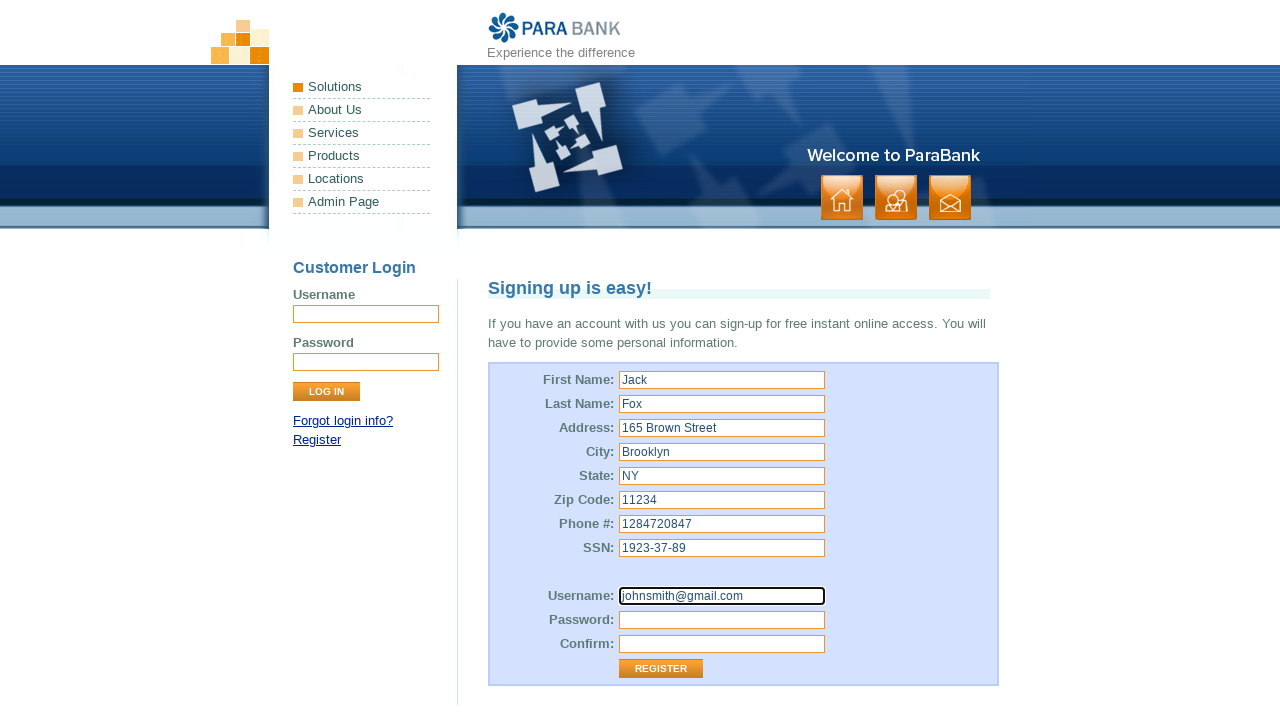

Filled password field with 'Smith12345' on input#customer\.password
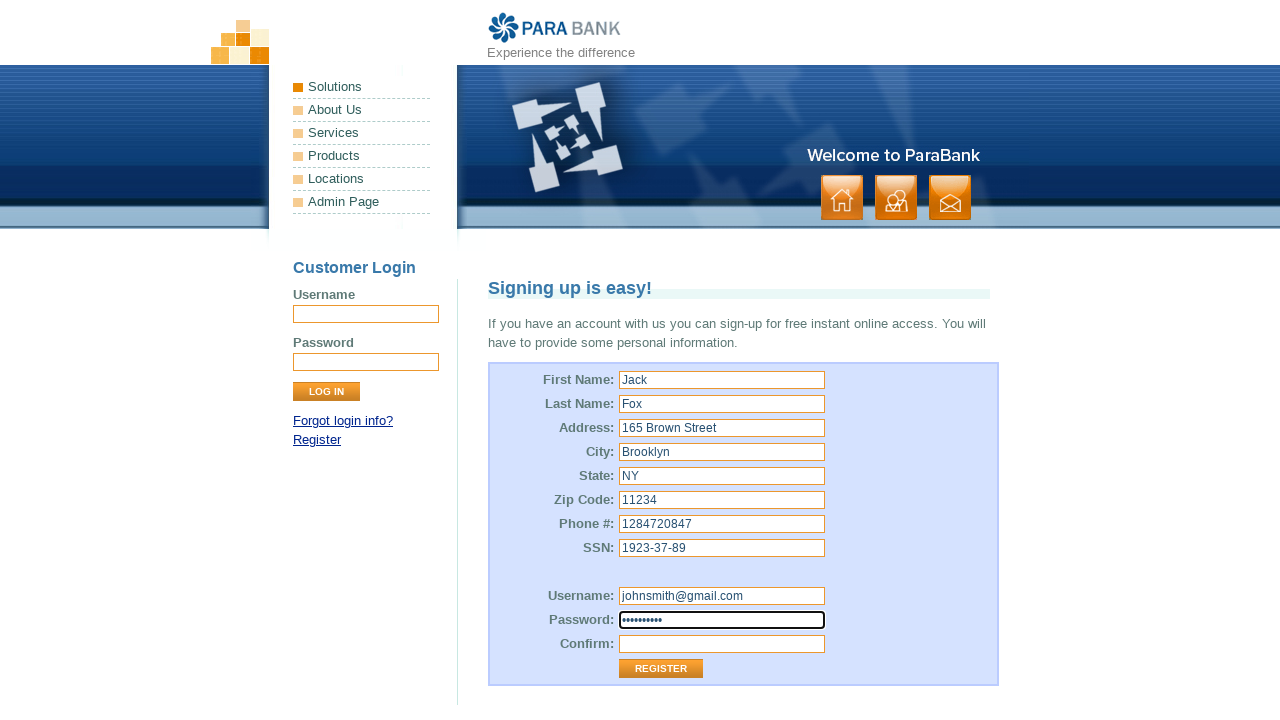

Filled repeated password field with 'Smith12345' on input[name='repeatedPassword']
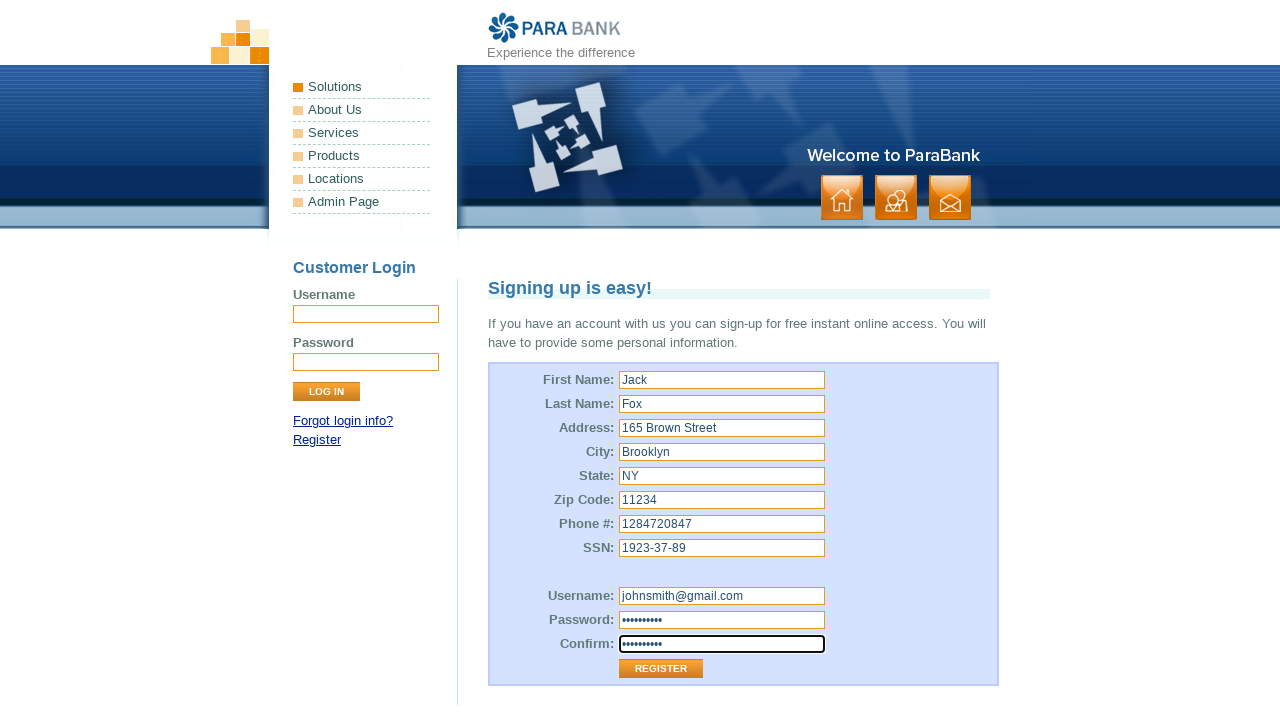

Clicked register button to submit ParaBank registration form at (896, 198) on .button
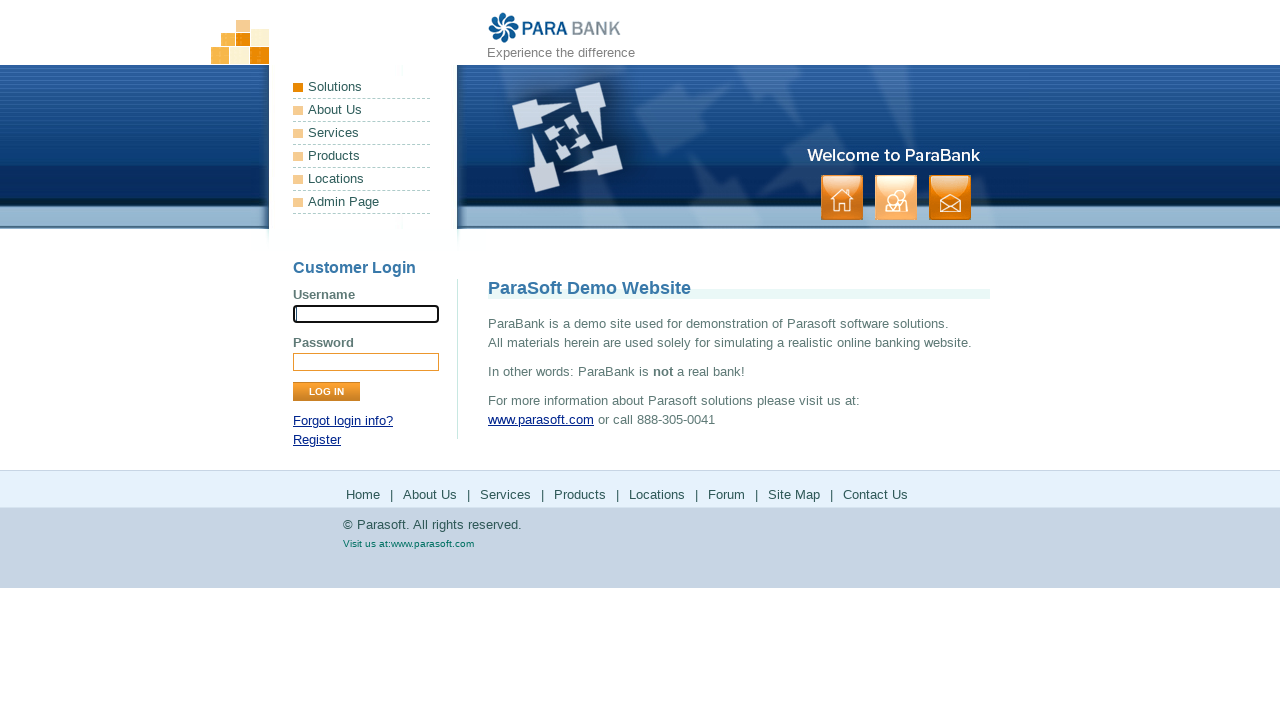

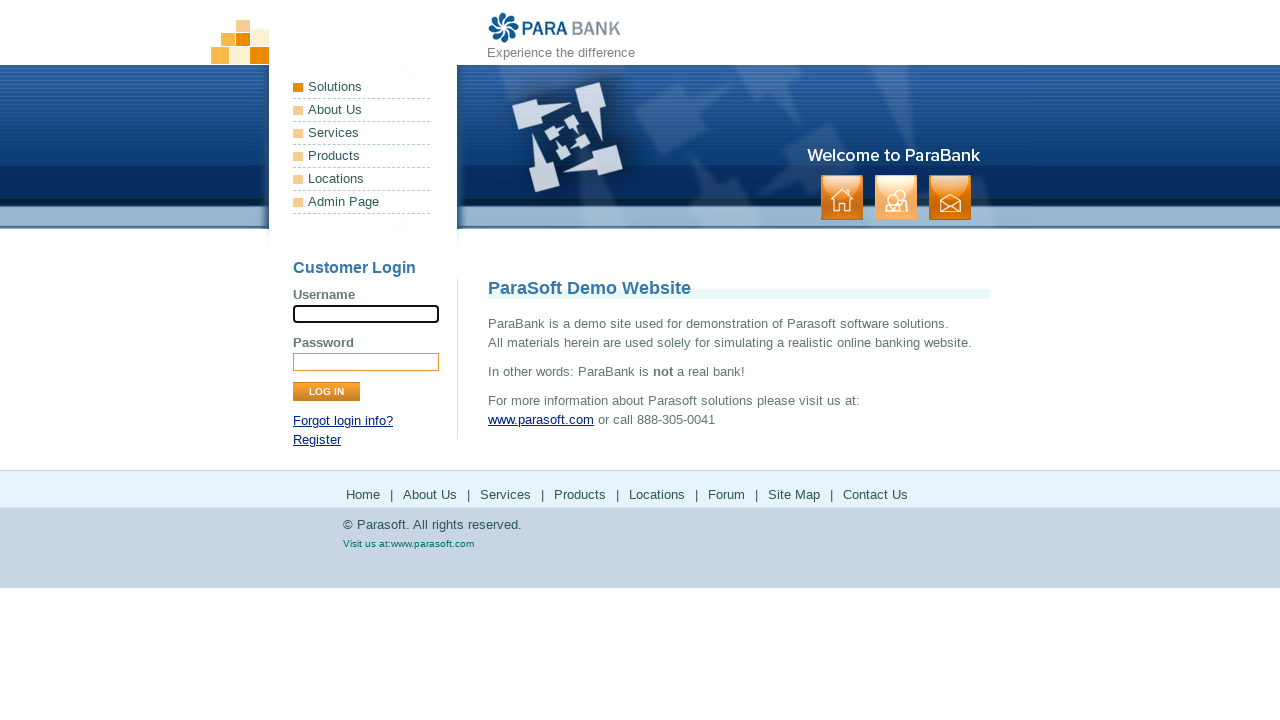